Tests switching between multiple iframes by navigating to the Frames section and reading content from frame1 and frame2

Starting URL: https://demoqa.com

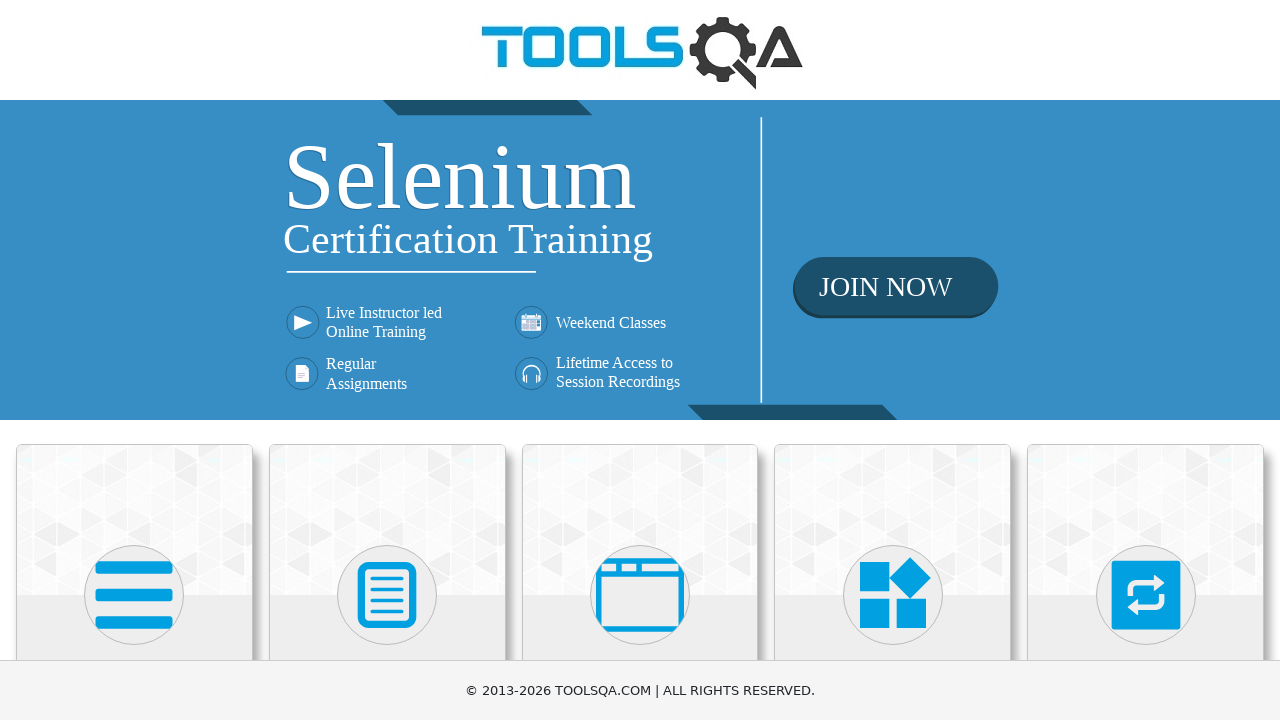

Clicked on 'Alerts, Frame & Windows' card at (640, 360) on xpath=//h5[contains(text(),'Alerts, Frame & Windows')]
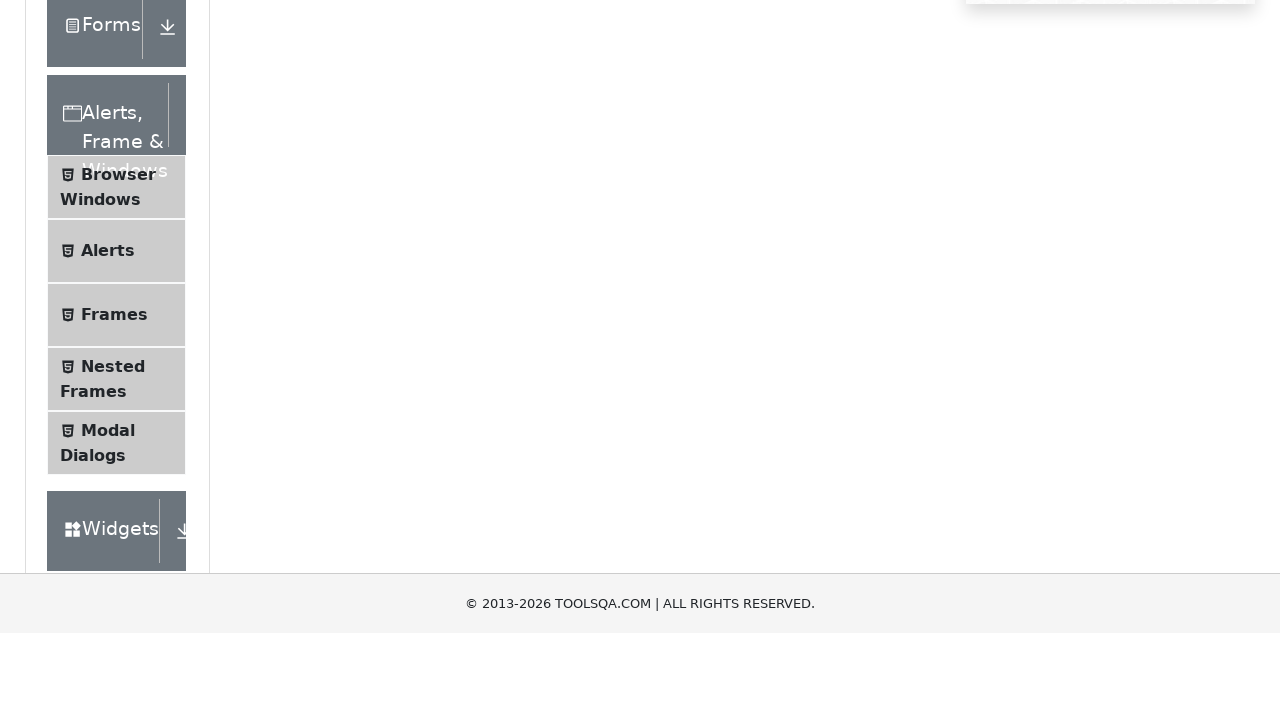

Waited for Frames menu item to appear
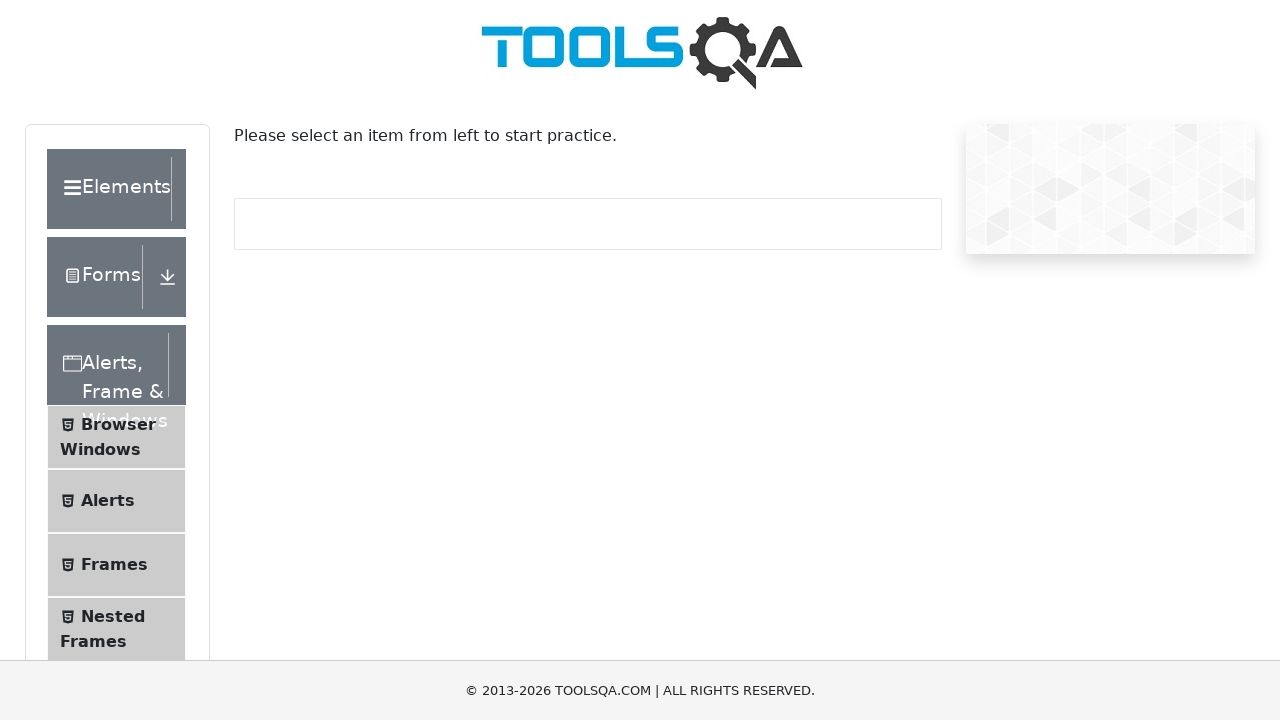

Clicked on Frames menu item to navigate to Frames section at (114, 565) on (//span[contains(text(),'Frames')])[1]
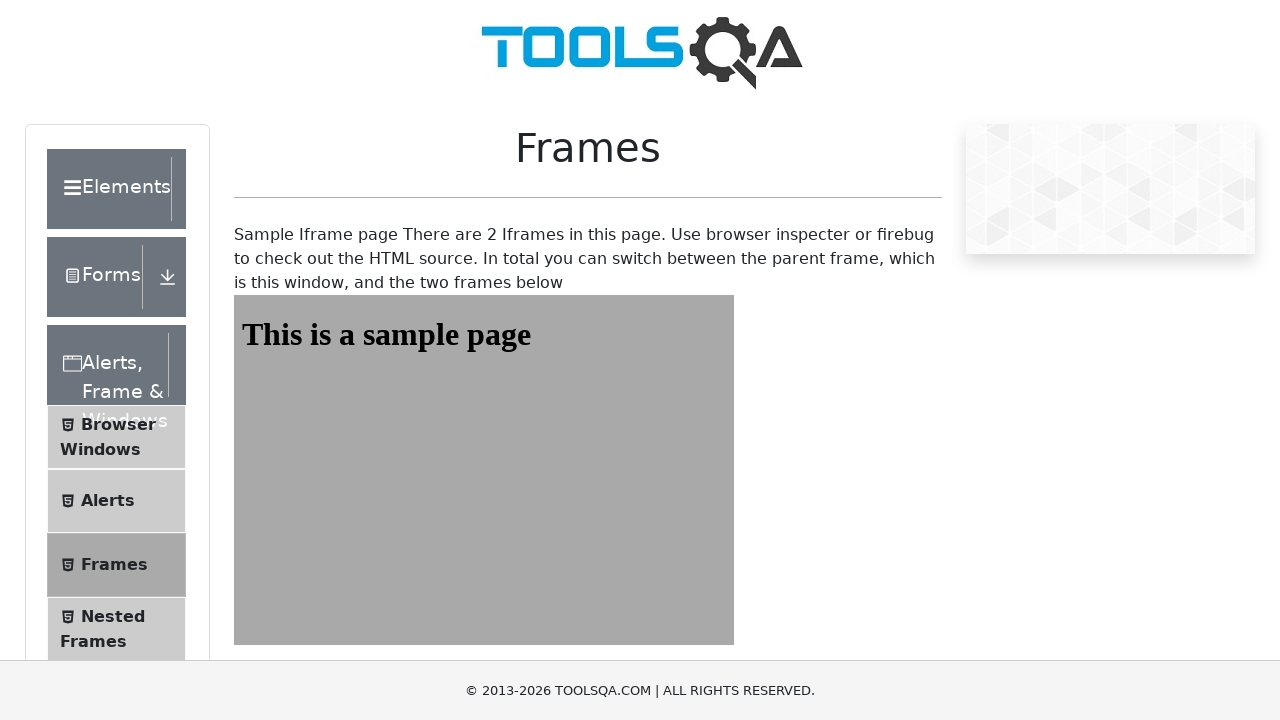

Located frame1
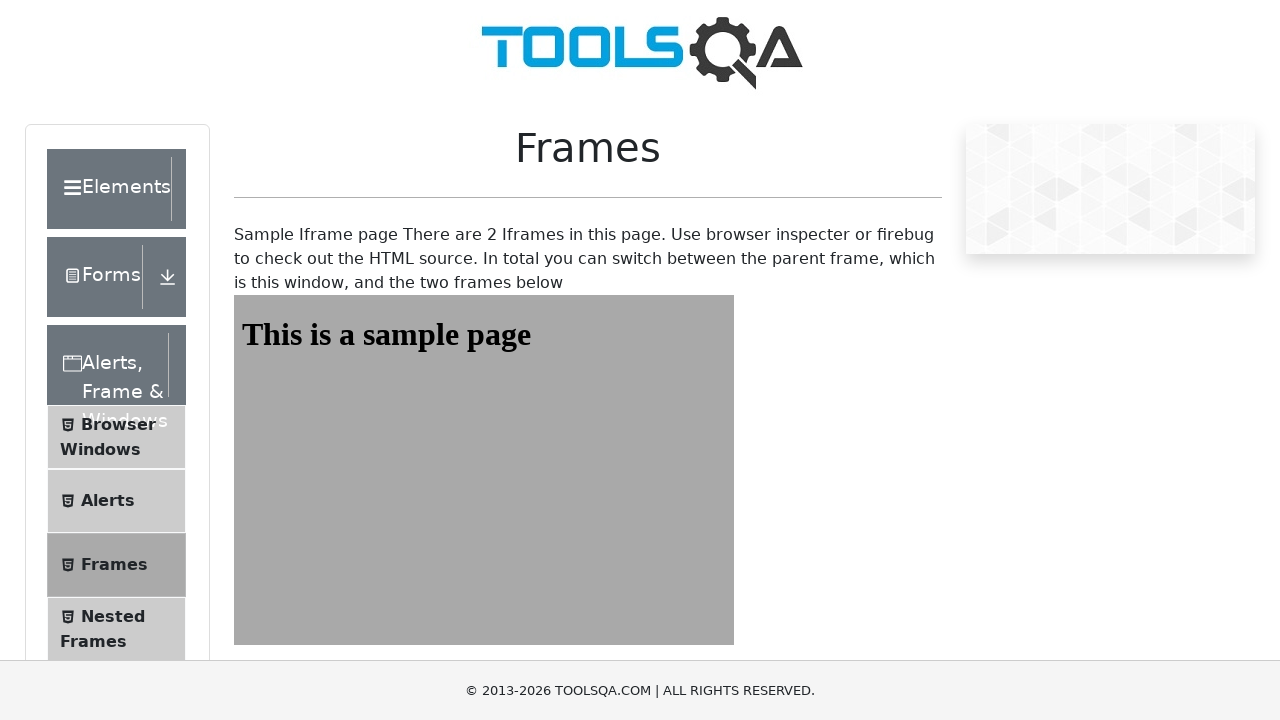

Waited for sample heading to load in frame1
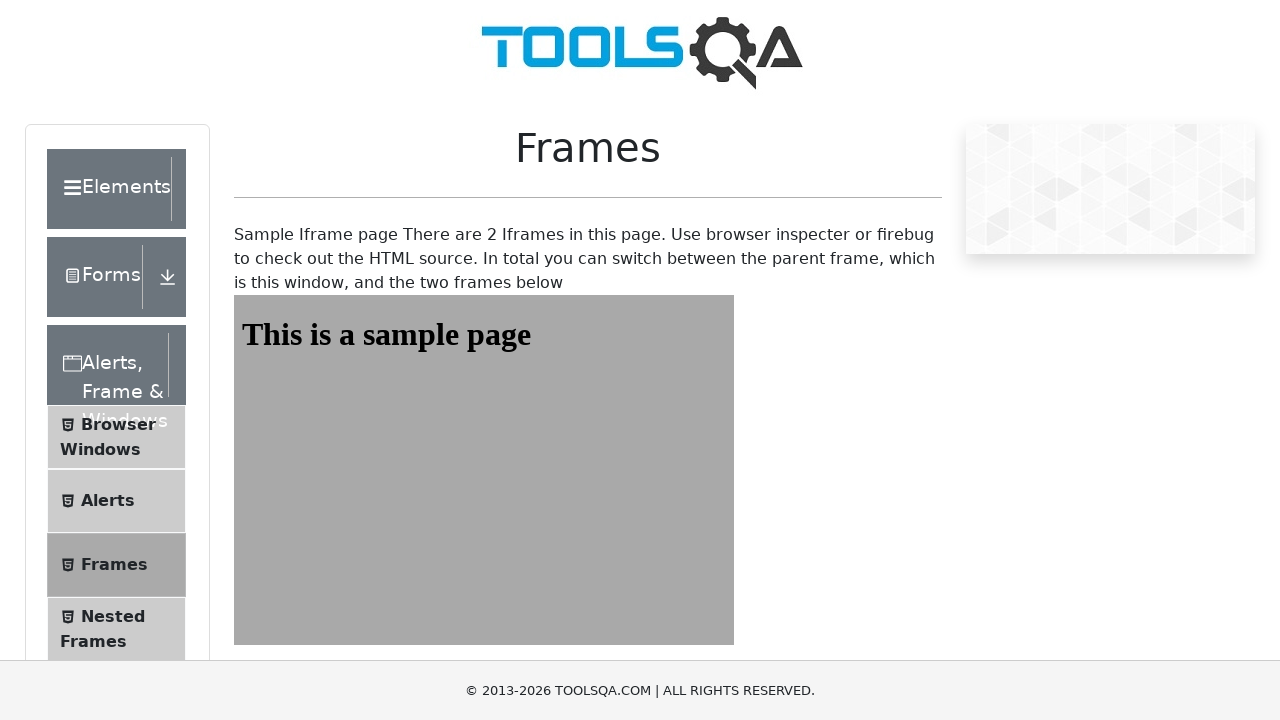

Located frame2
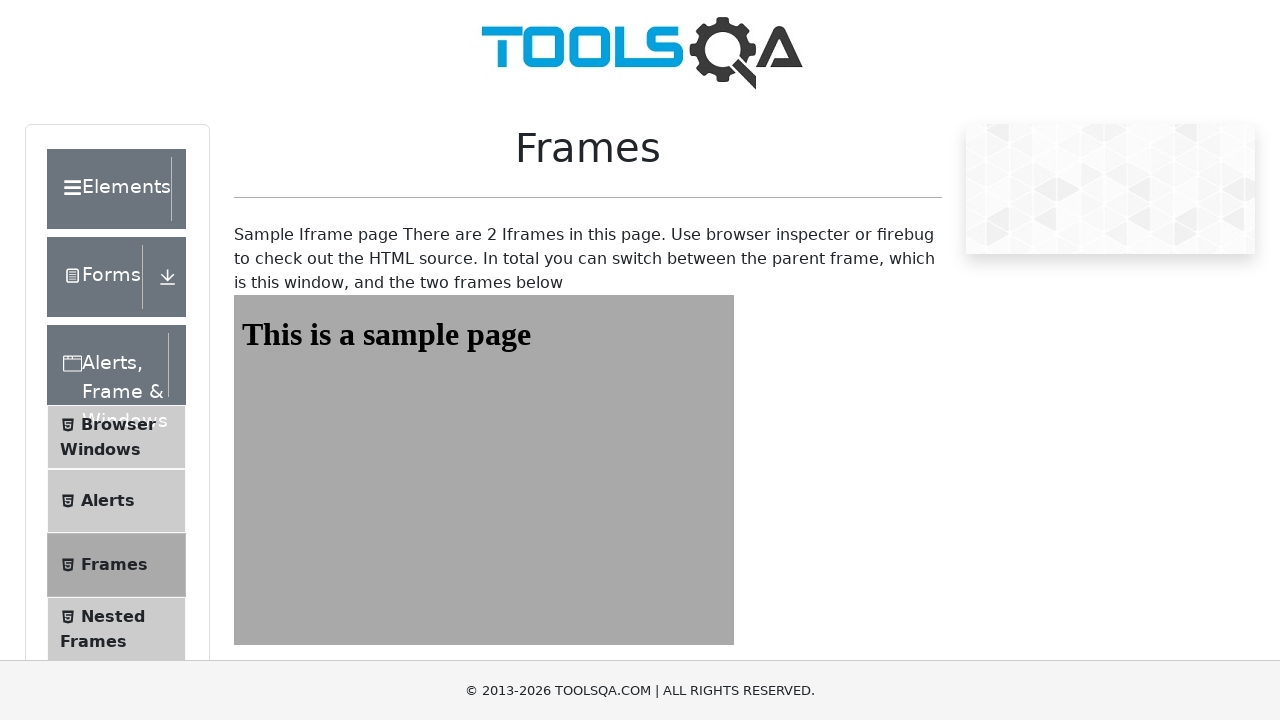

Waited for sample heading to load in frame2
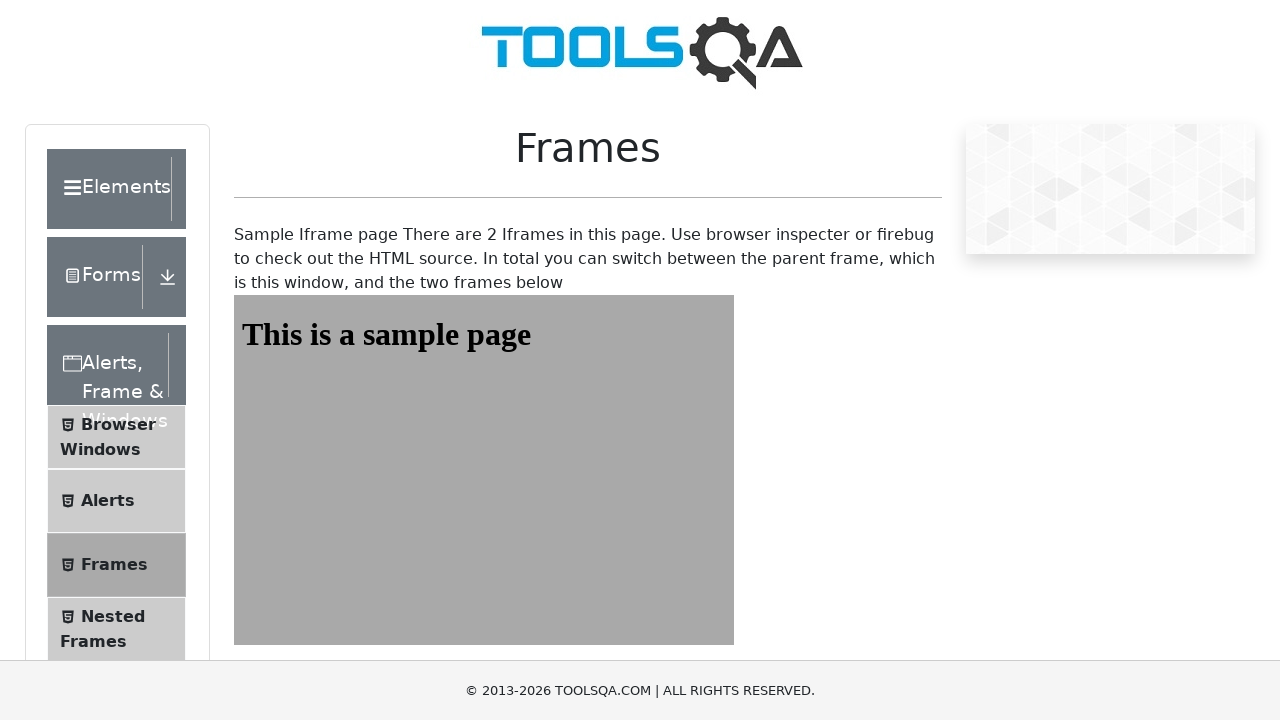

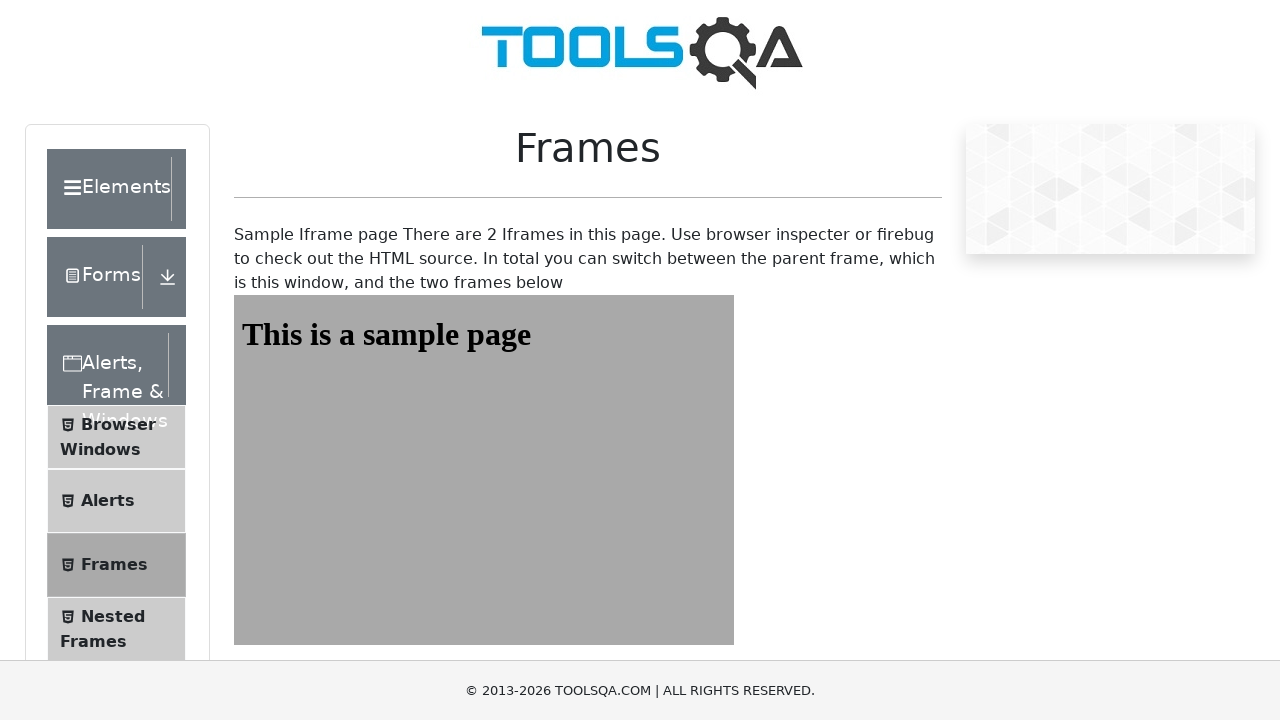